Tests login form validation when both fields are empty

Starting URL: http://intershop5.skillbox.ru/my-account/

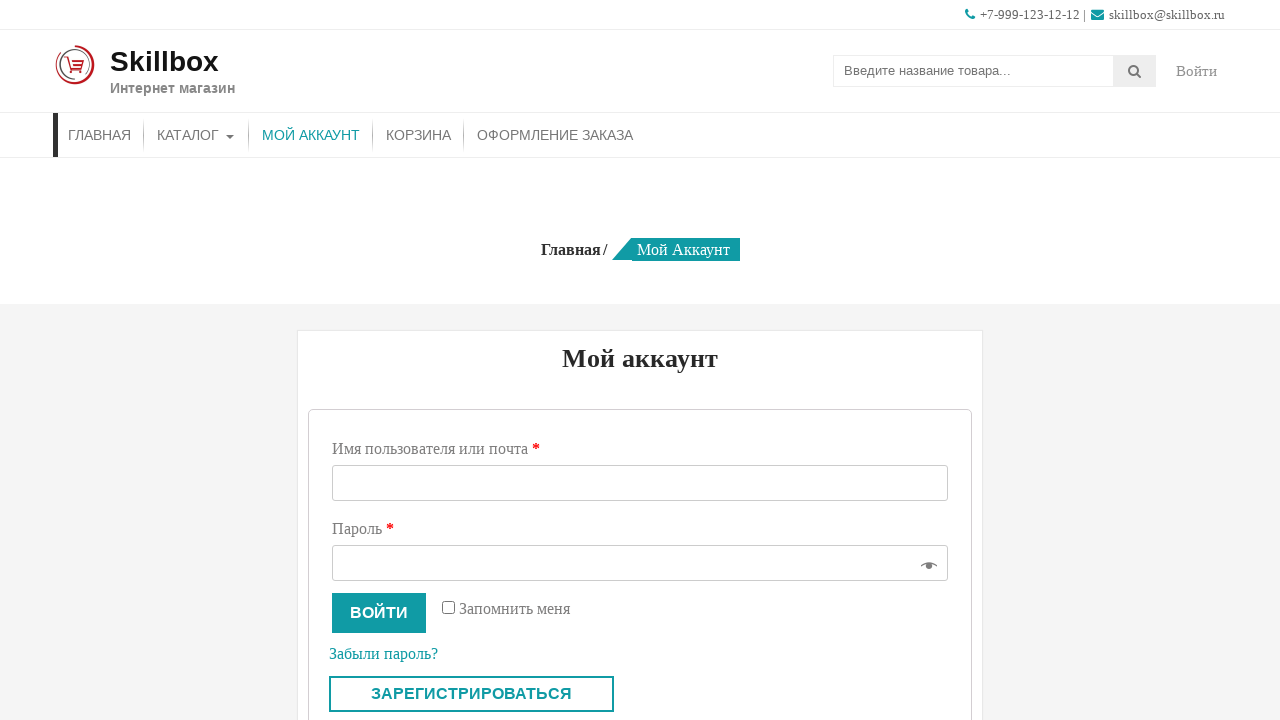

Clicked login button without filling any fields at (379, 613) on button[name='login']
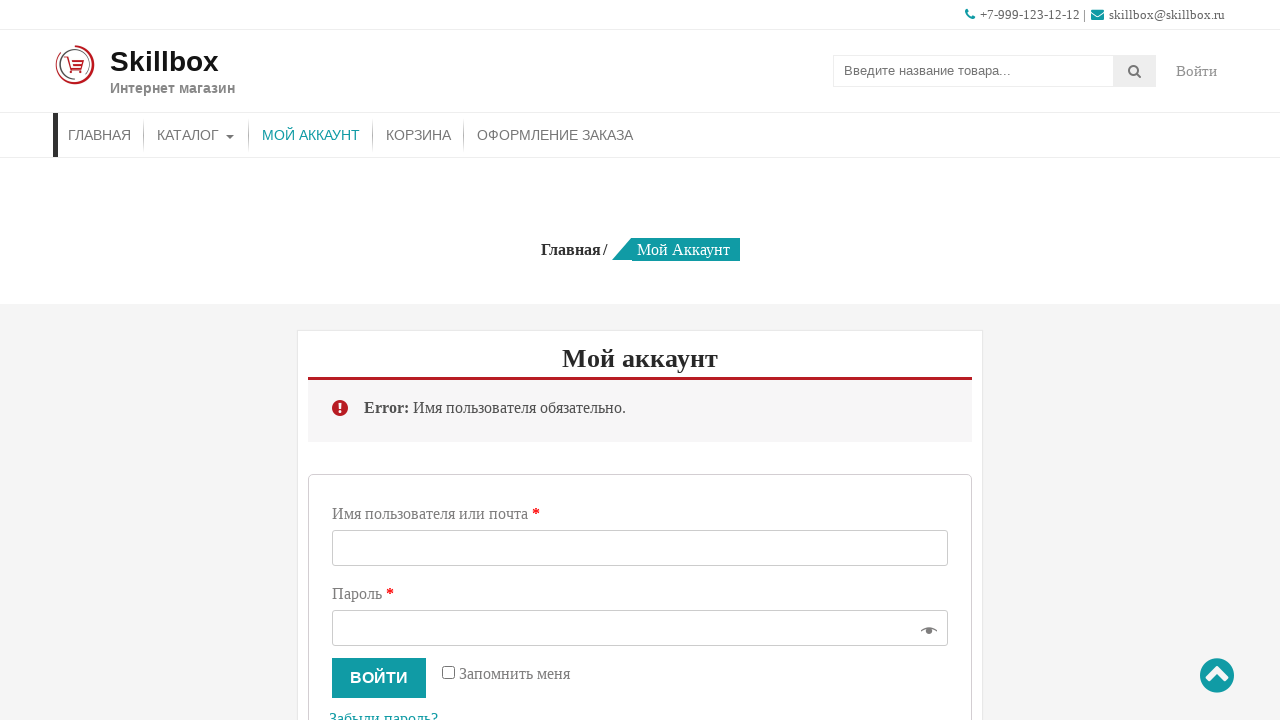

Error alert appeared on the page
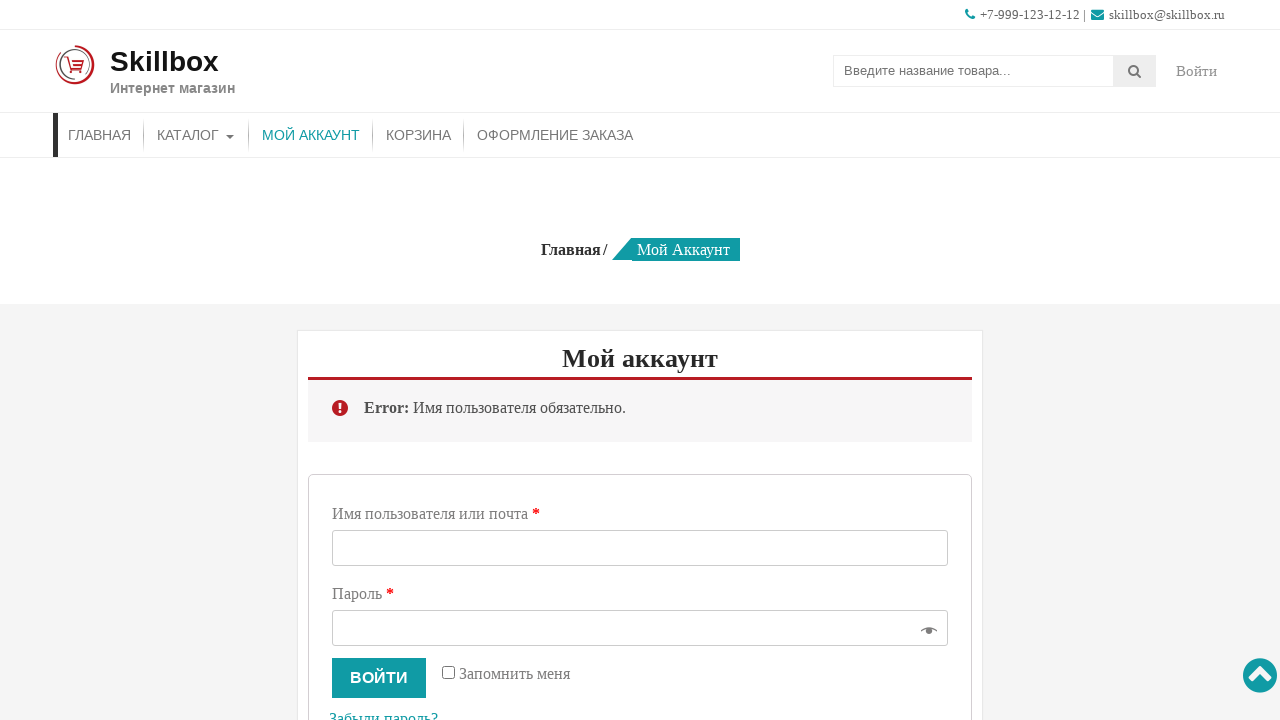

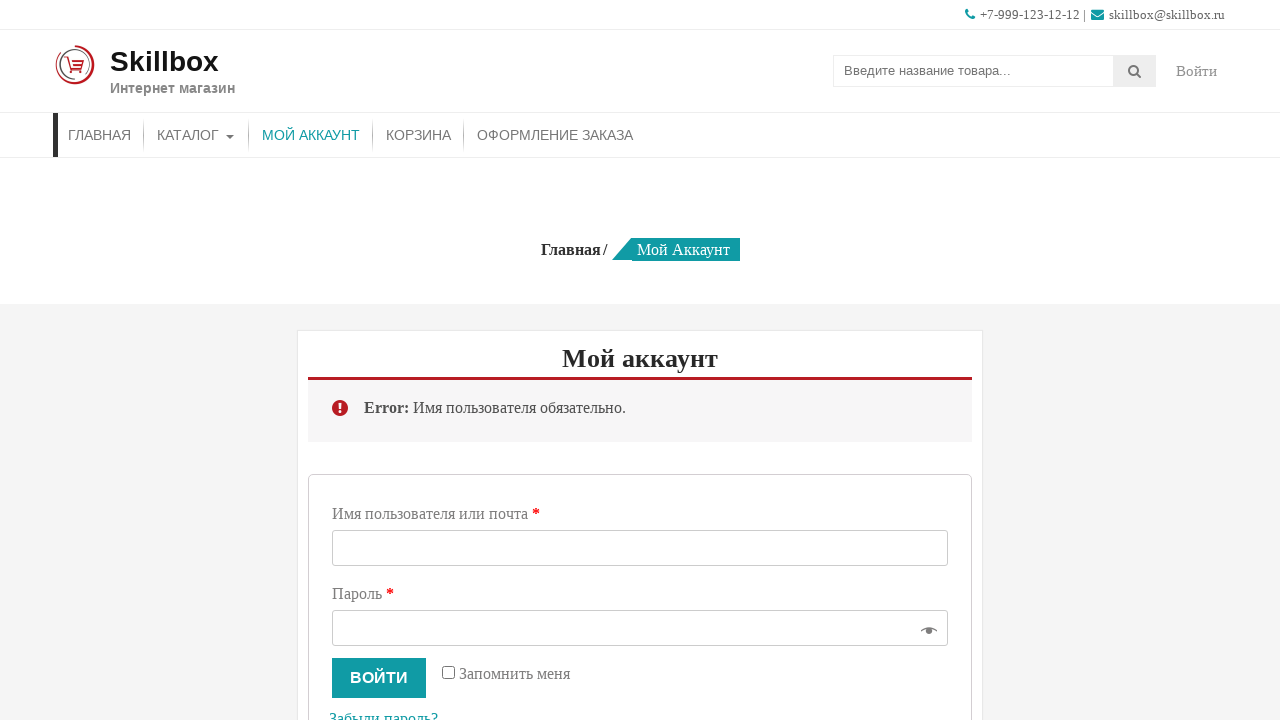